Tests child window handling by clicking a link that opens a new tab, extracting text from the new page, and using that text to fill a field on the original page.

Starting URL: https://rahulshettyacademy.com/loginpagePractise/

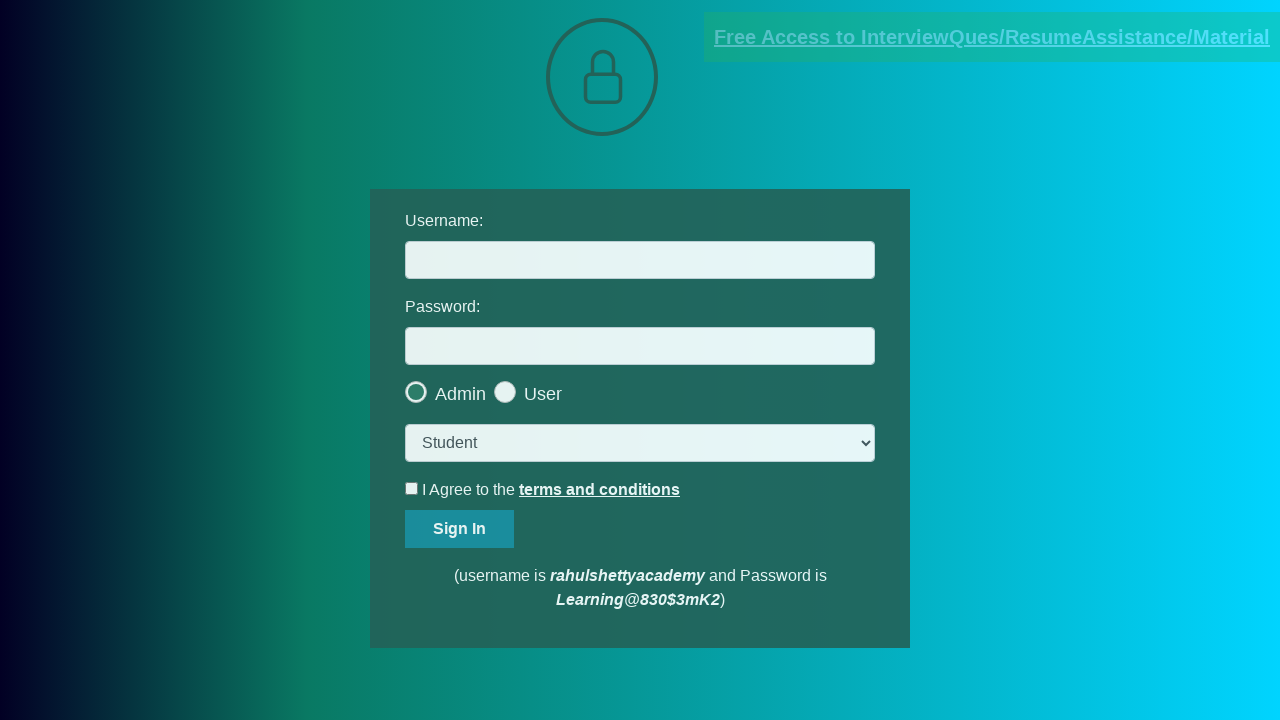

Stored reference to the original landing page
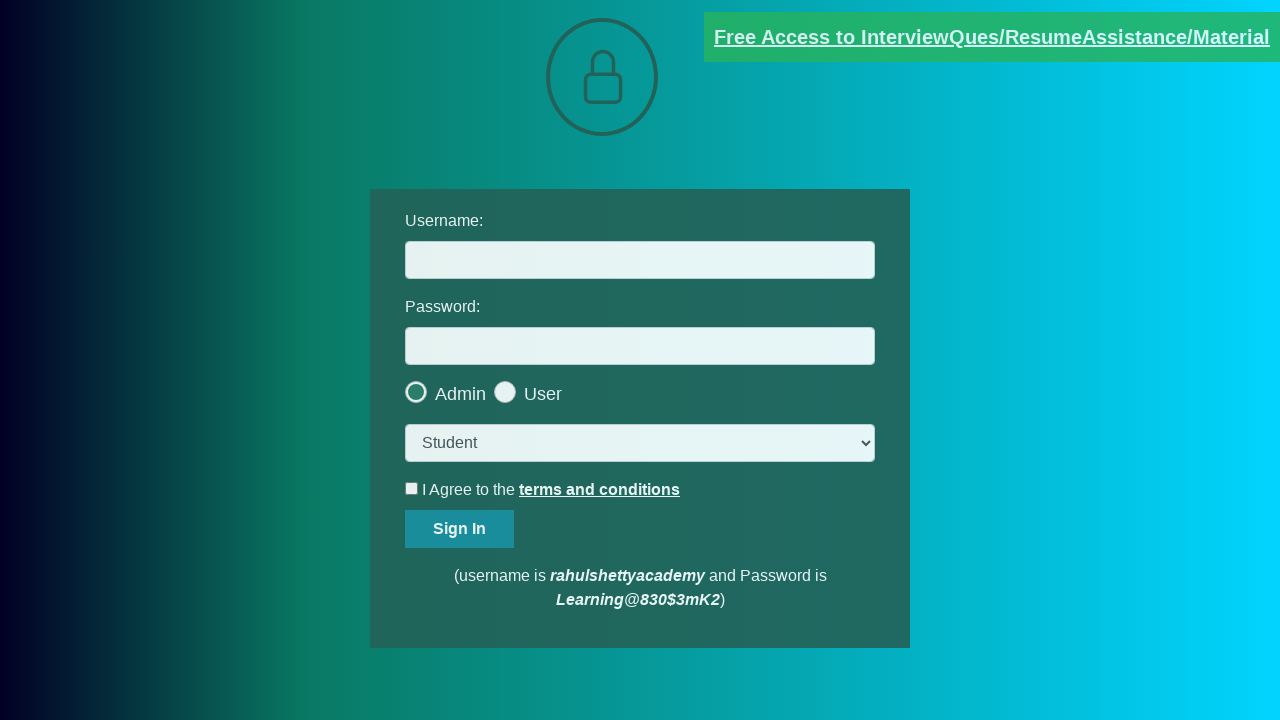

Located the username input field
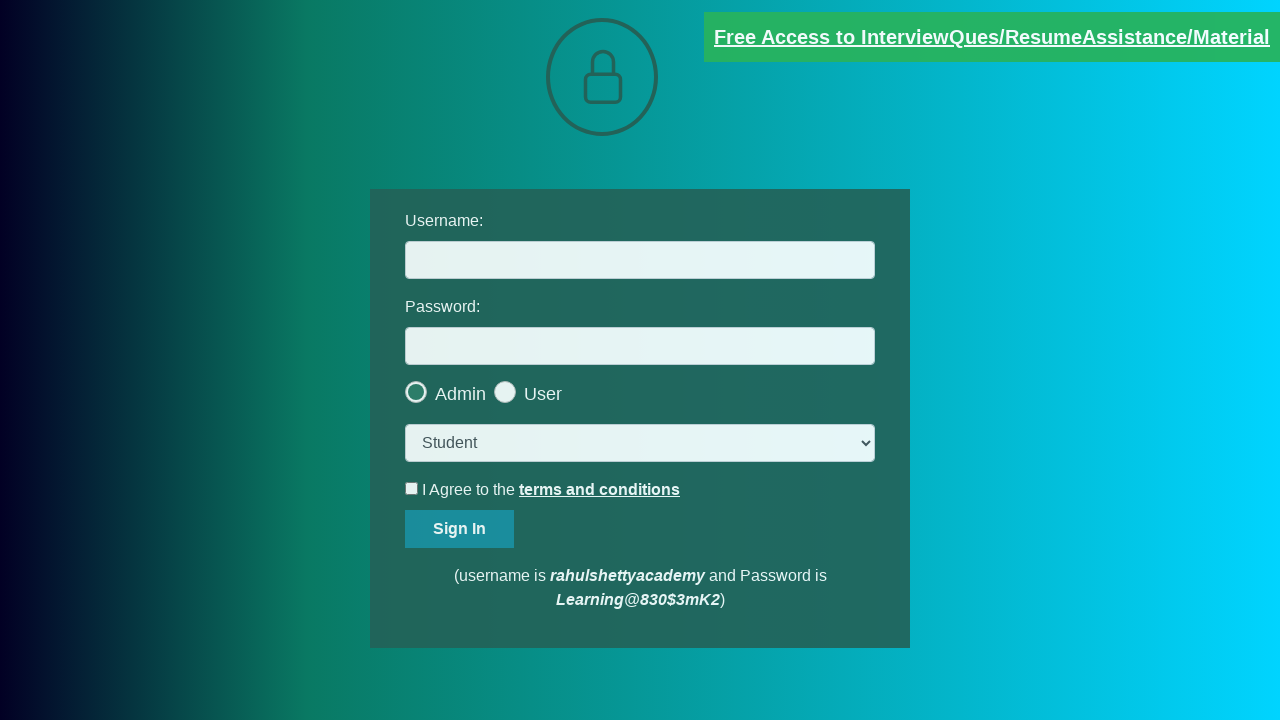

Located the document request link
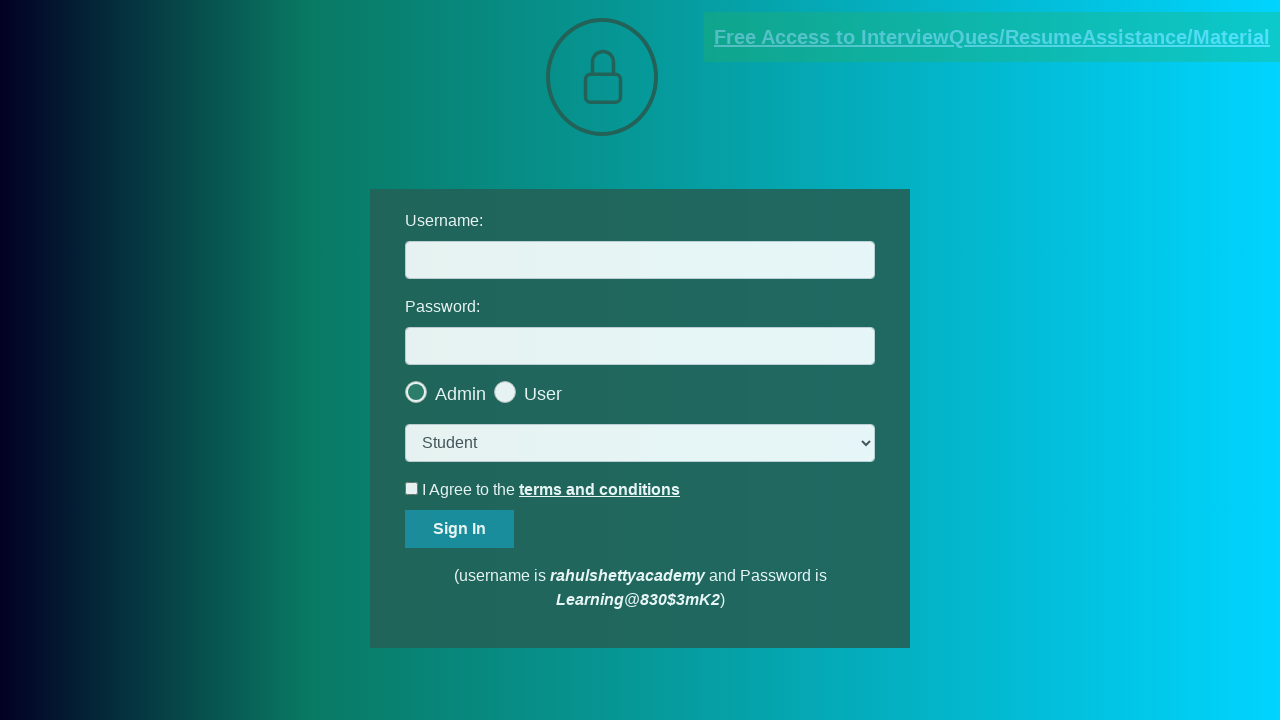

Clicked document request link and new tab opened at (992, 37) on [href*='documents-request']
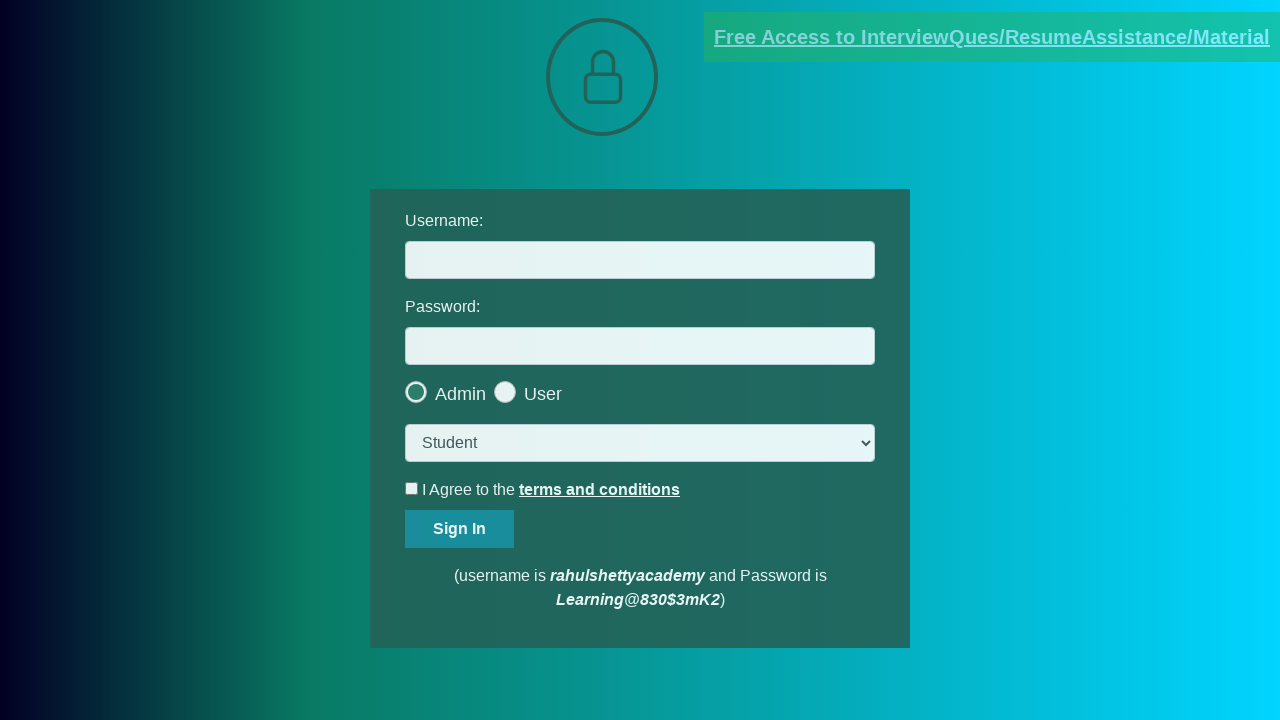

Captured reference to the new page/tab
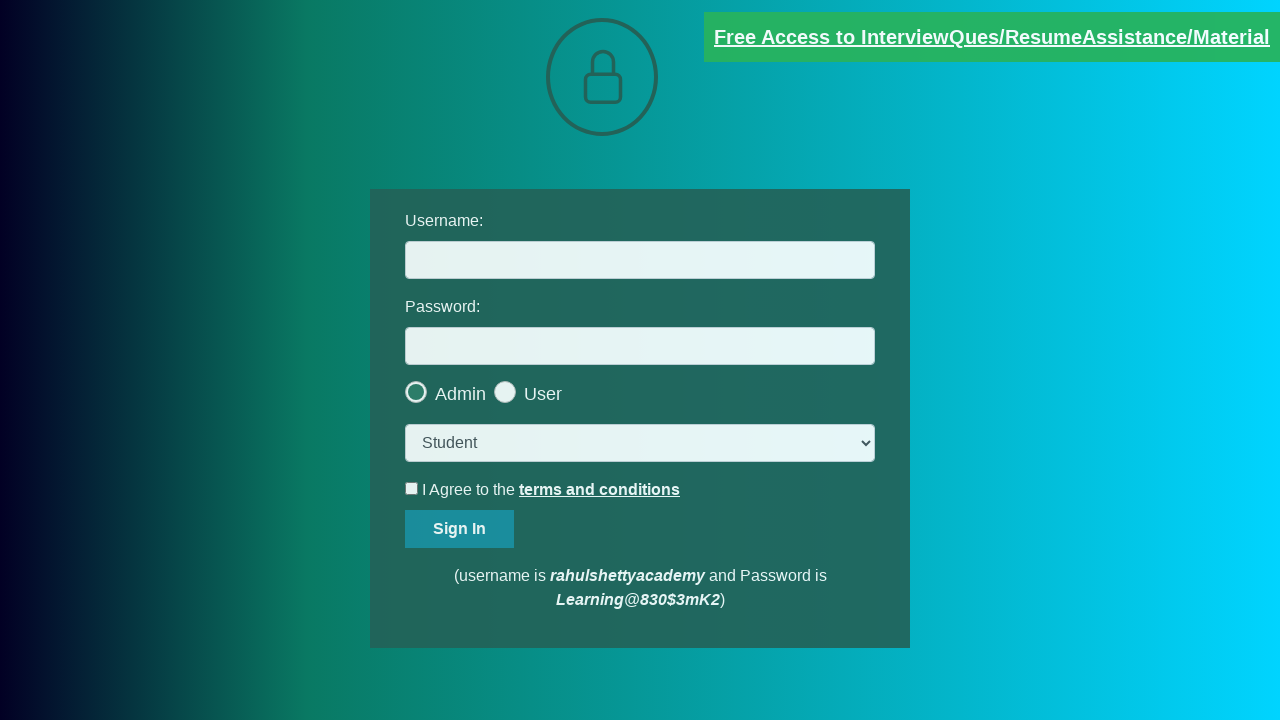

New page fully loaded
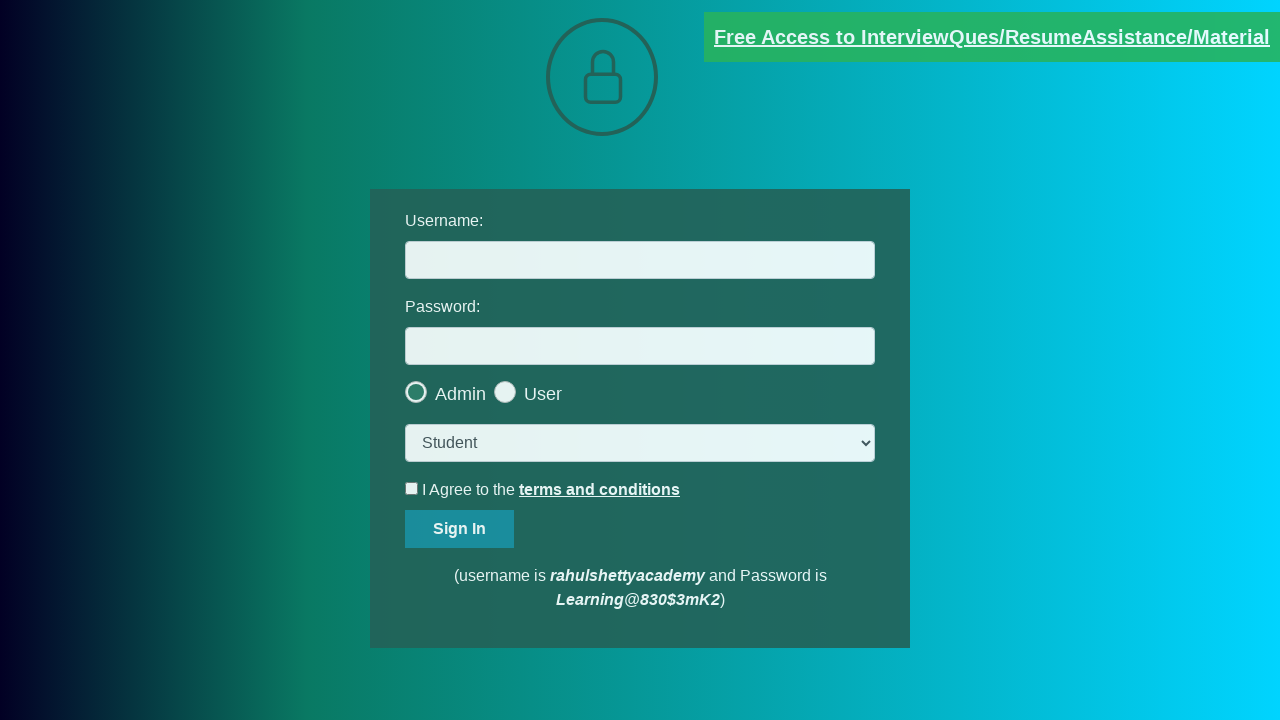

Extracted heading text from new page
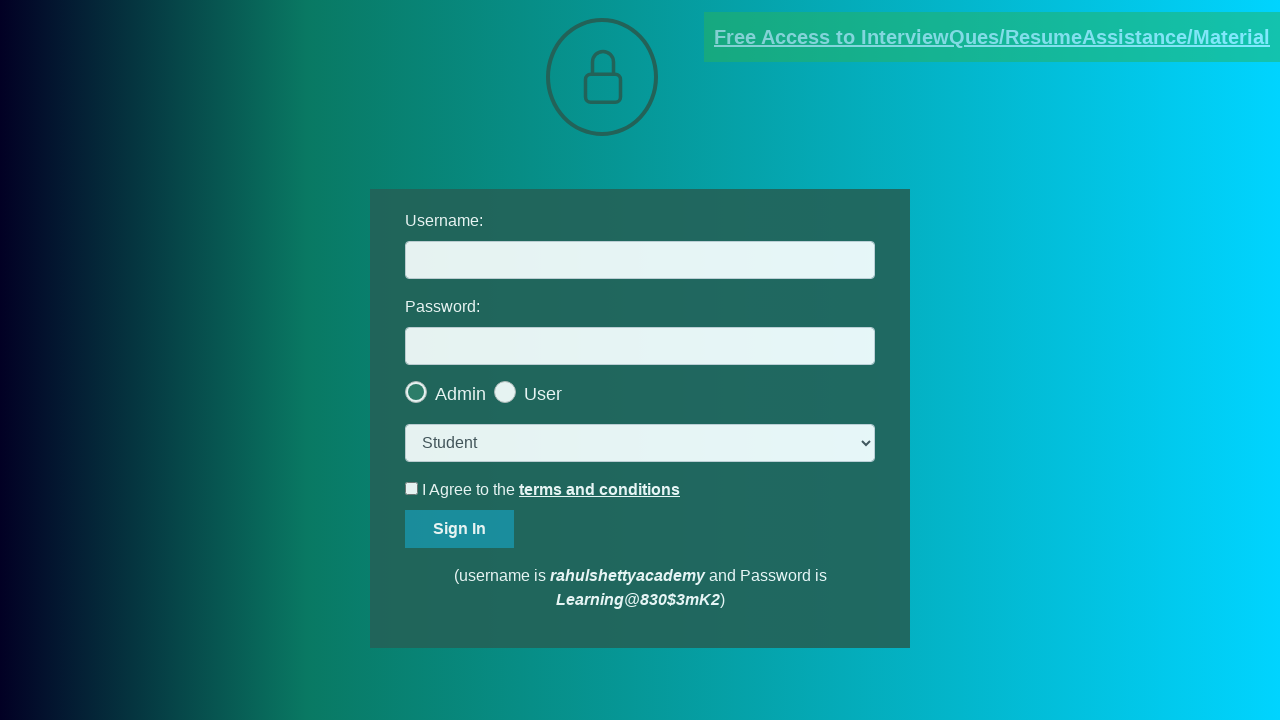

Extracted domain 'rahulshettyacademy.com' from heading text
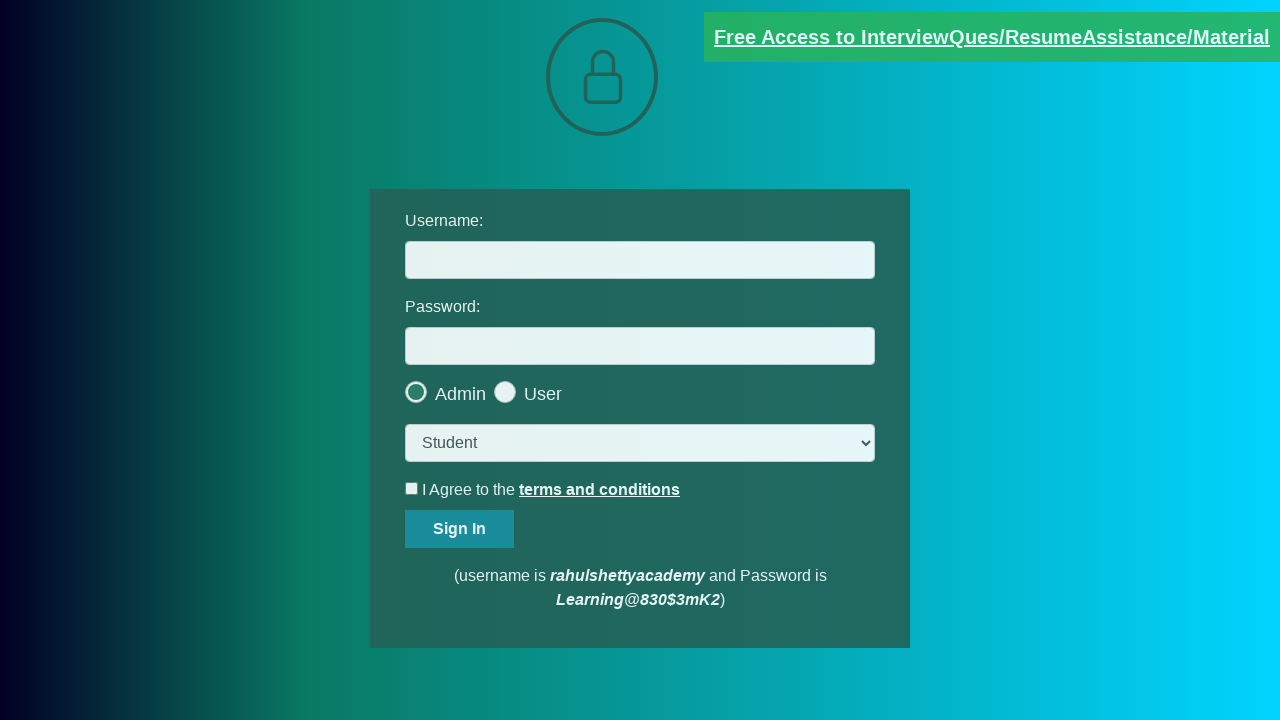

Filled username field with extracted domain 'rahulshettyacademy.com' on #username
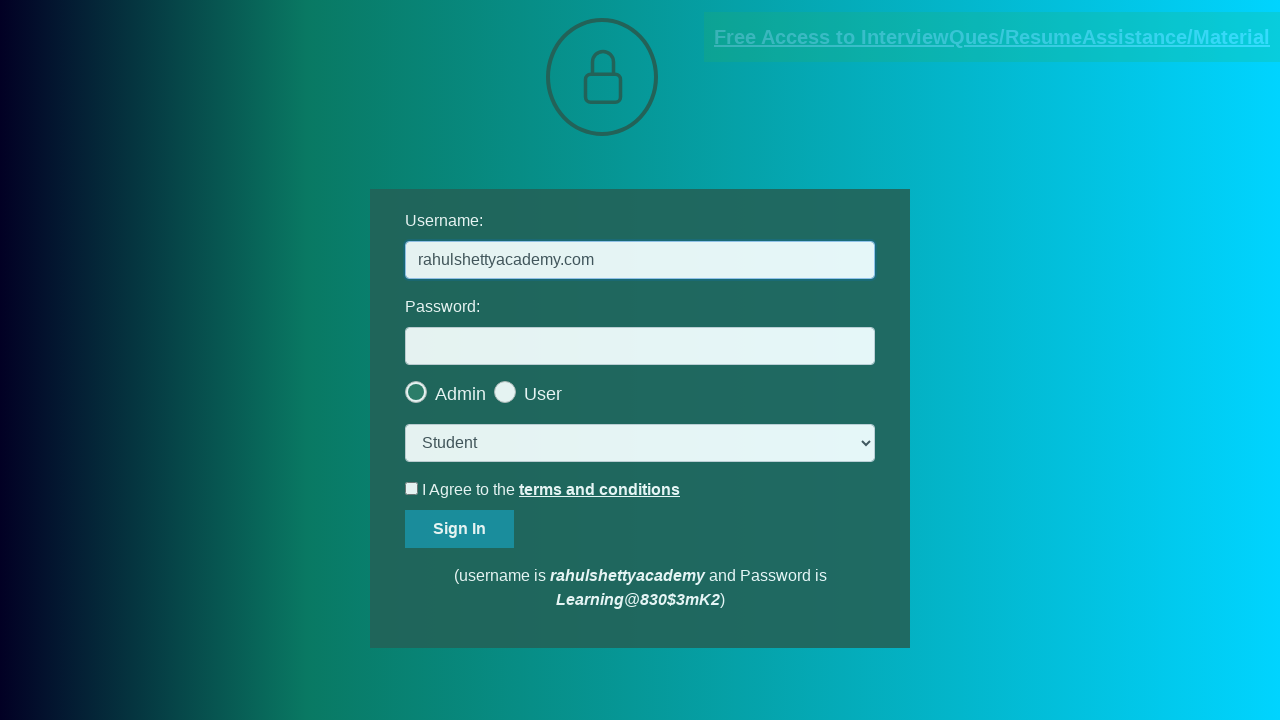

Brought original landing page to front
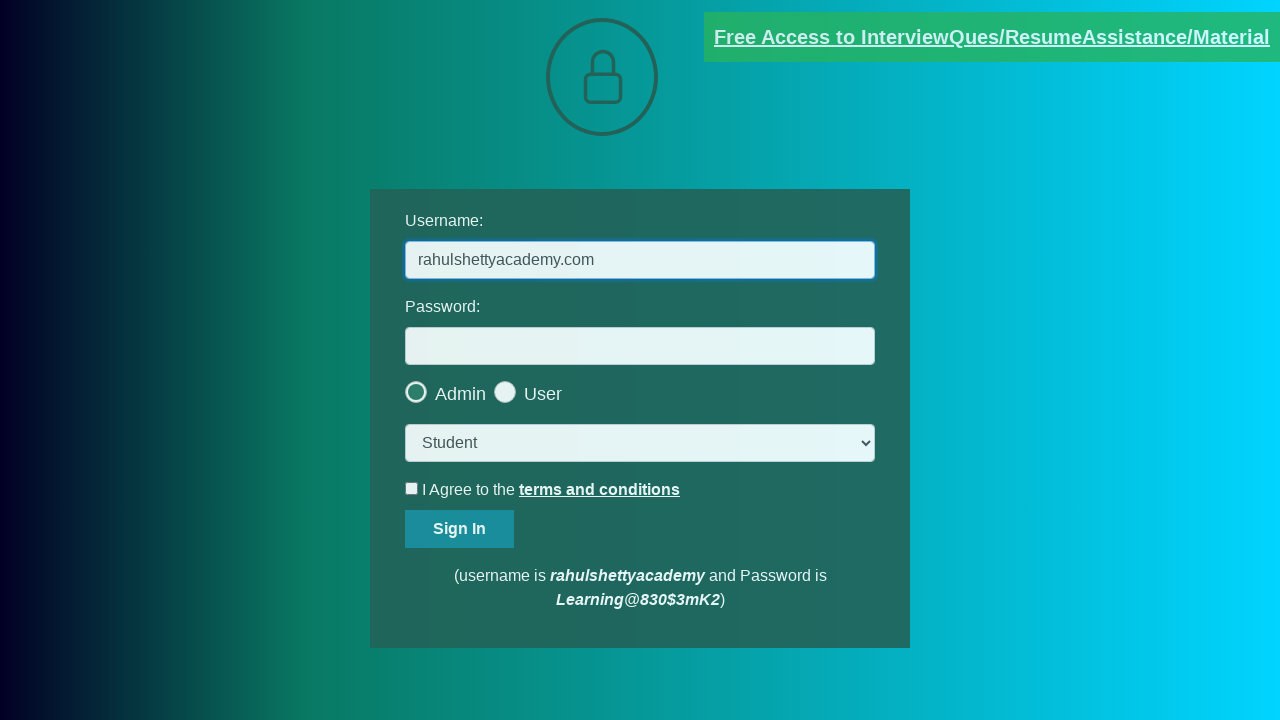

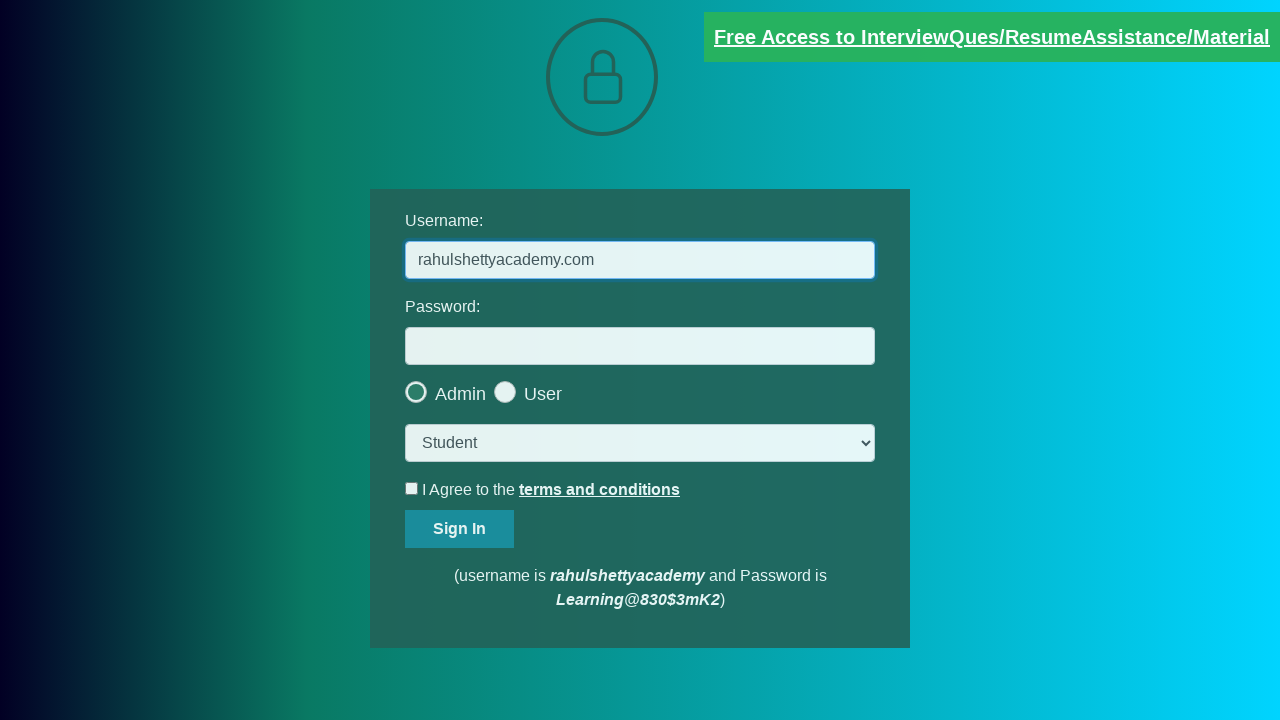